Tests the INE (Spanish National Statistics Institute) website by navigating to the data index page, locating download buttons, opening the download format popup for the first available item, and verifying that download format options are displayed.

Starting URL: https://www.ine.es/dynt3/inebase/index.htm?padre=525#

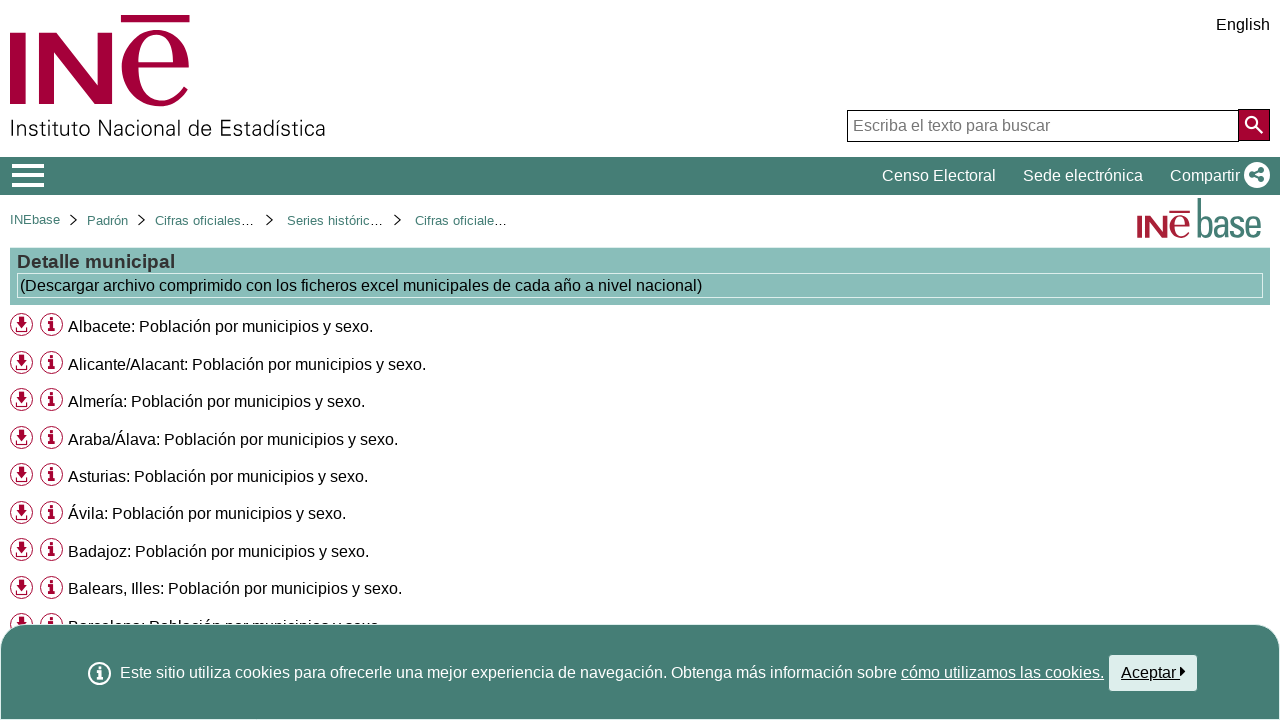

Waited for download format buttons to load on INE data index page
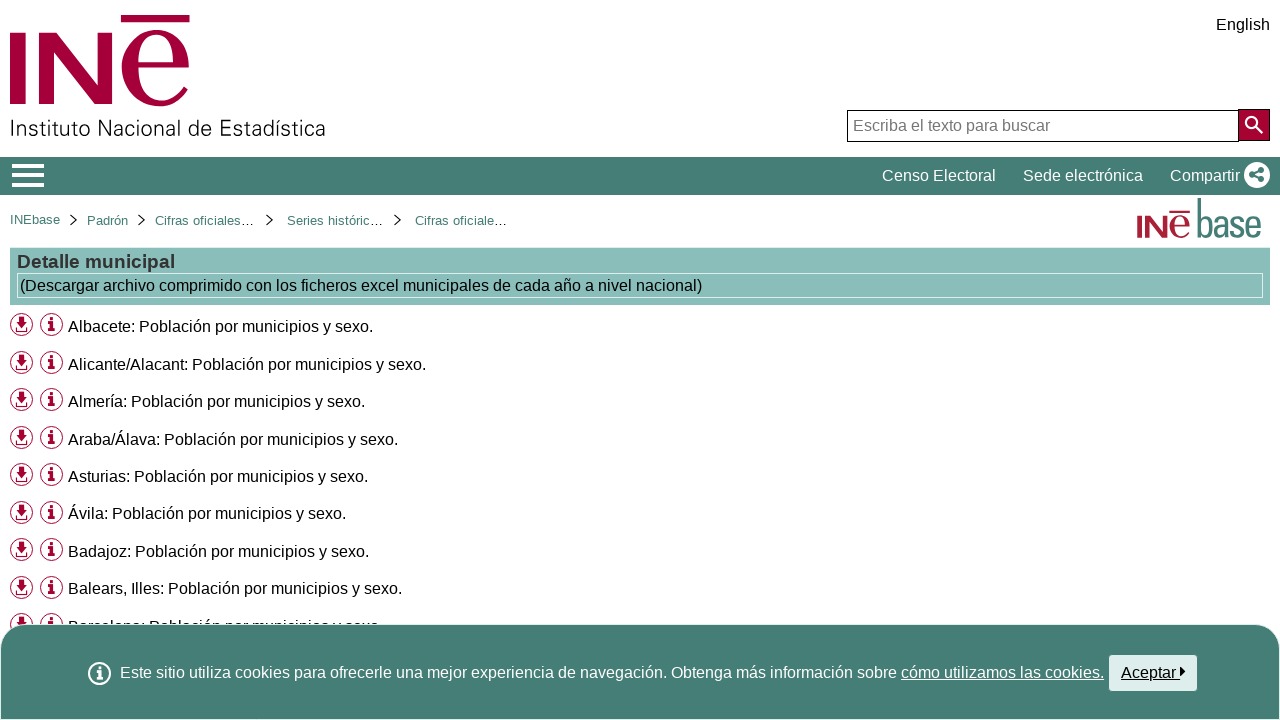

Located all download format buttons
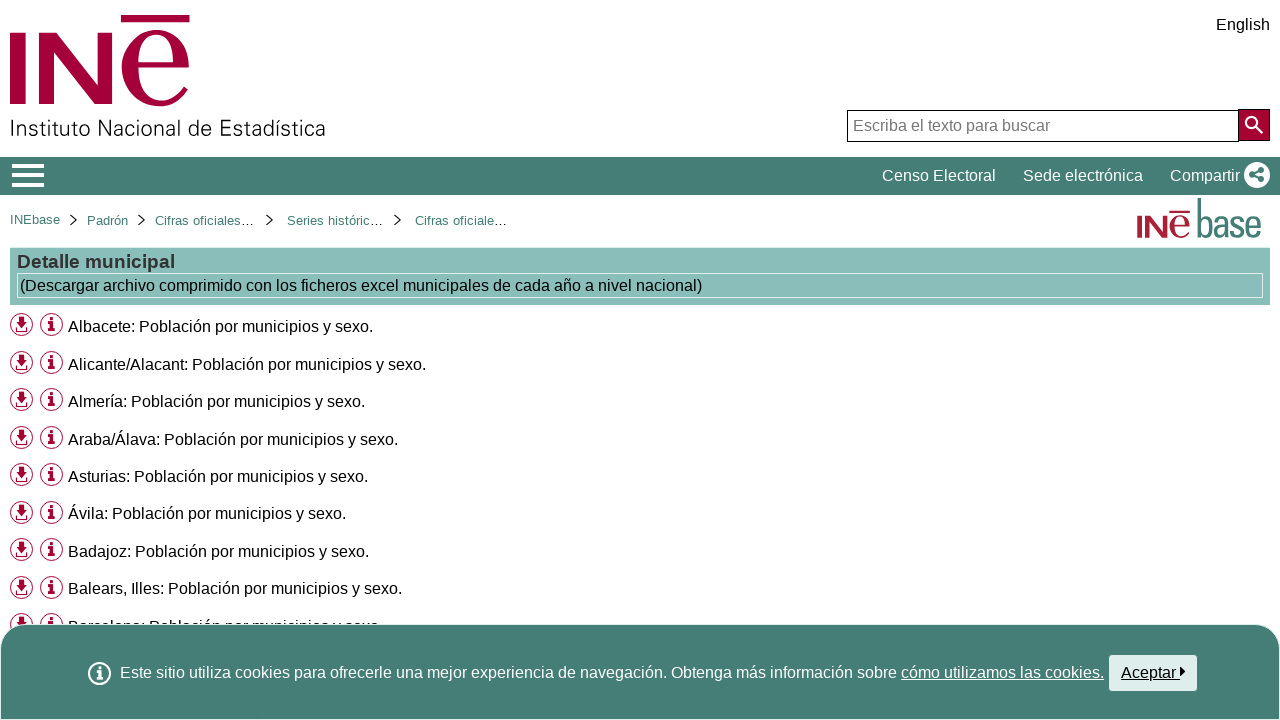

Found 52 download format buttons
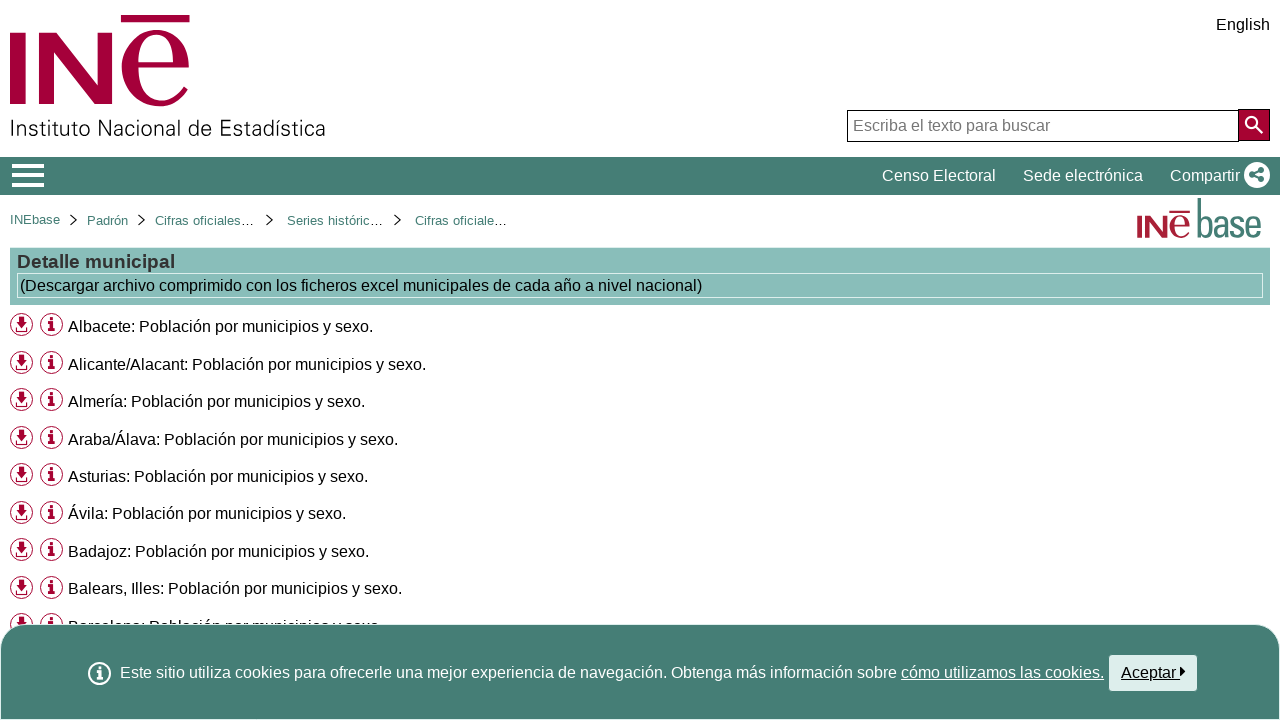

Selected the first download format button
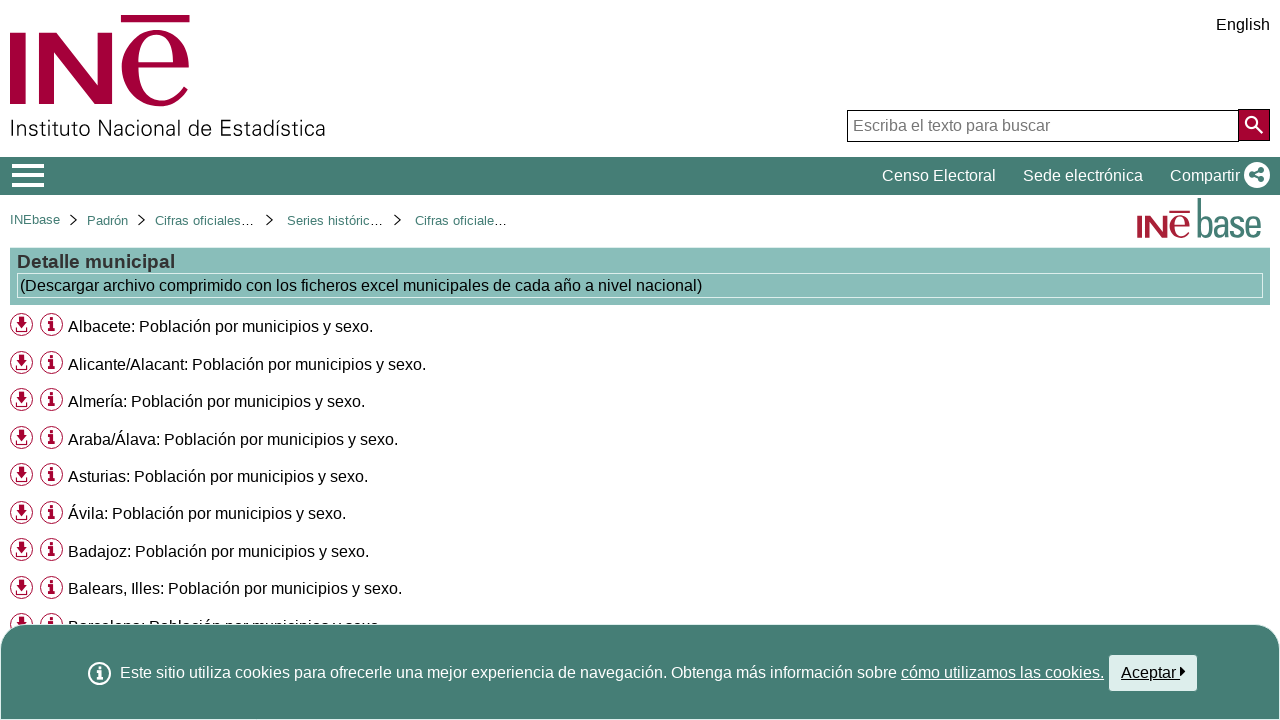

Retrieved popup link URL from first download button
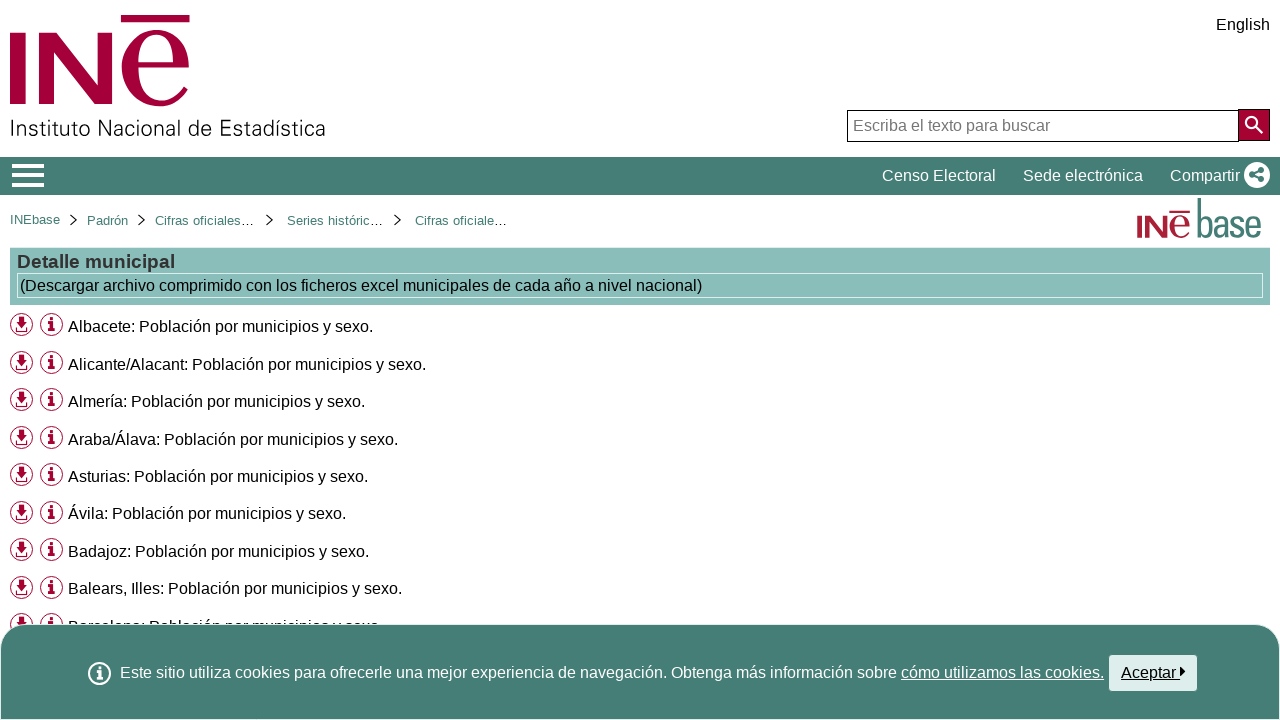

Opened download format popup in a new tab
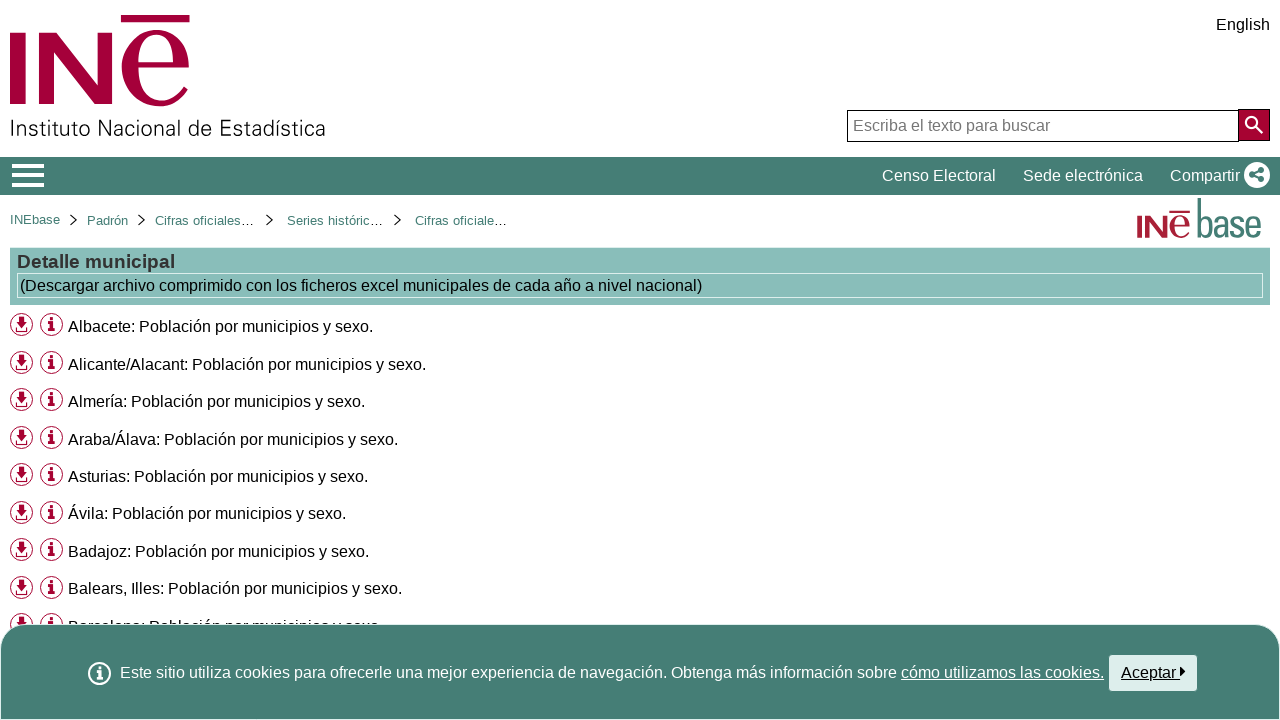

Captured new popup page instance
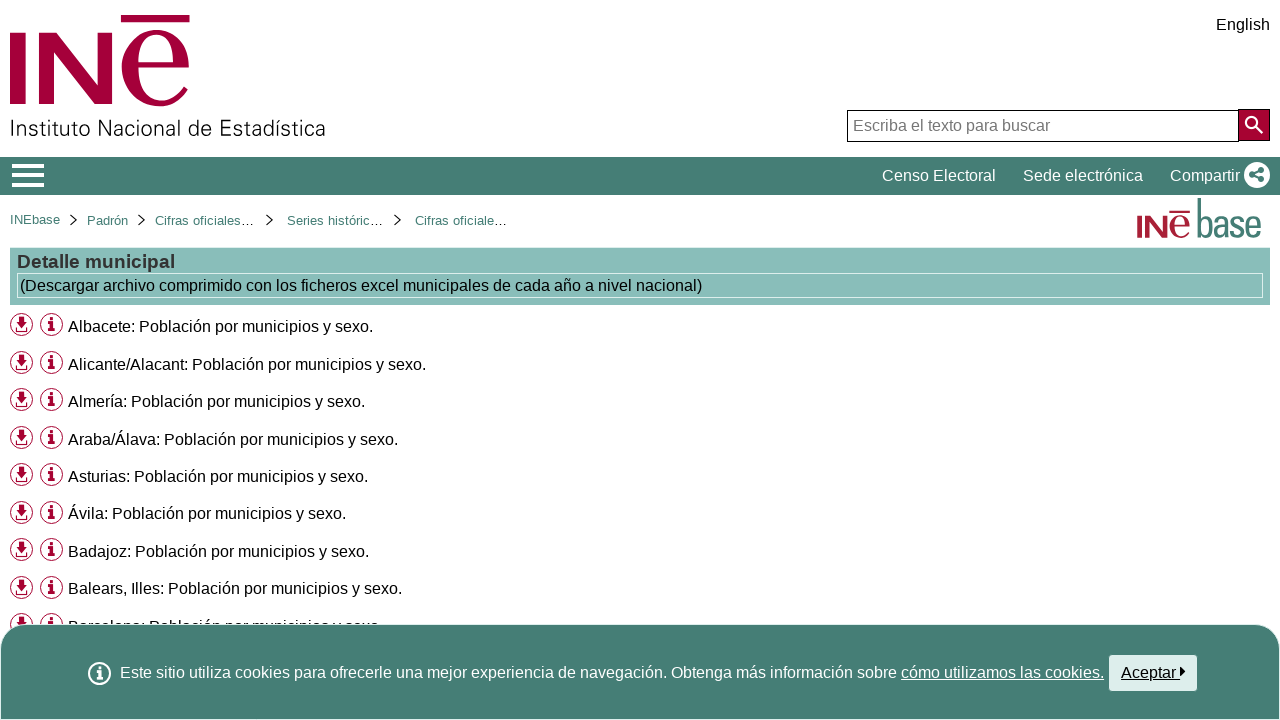

Waited for export format list to load in popup
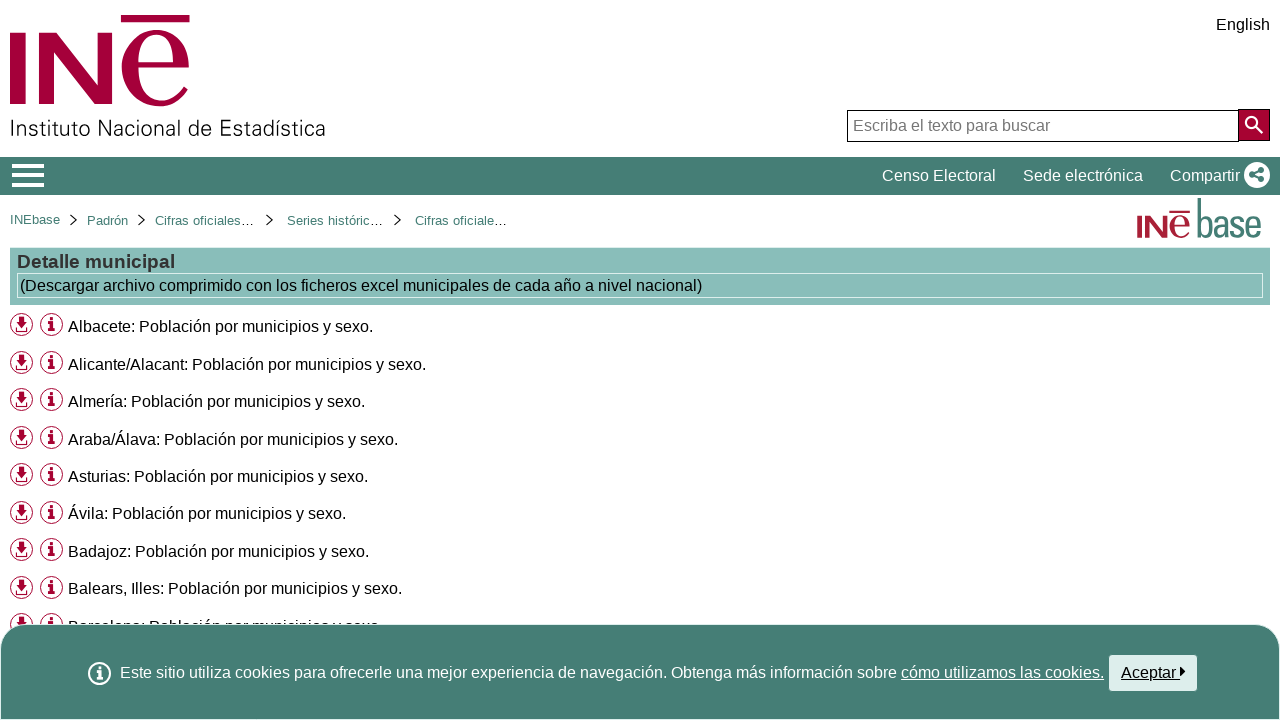

Located all export format options in popup
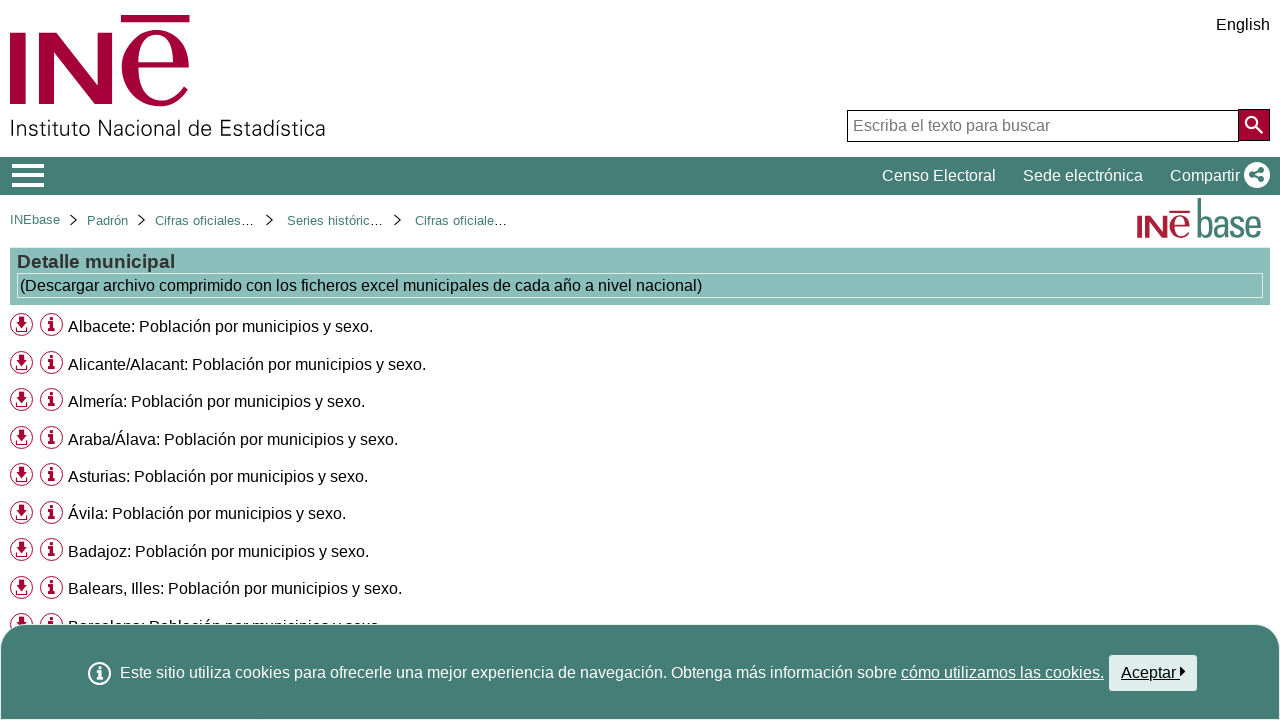

Verified that download format options are visible
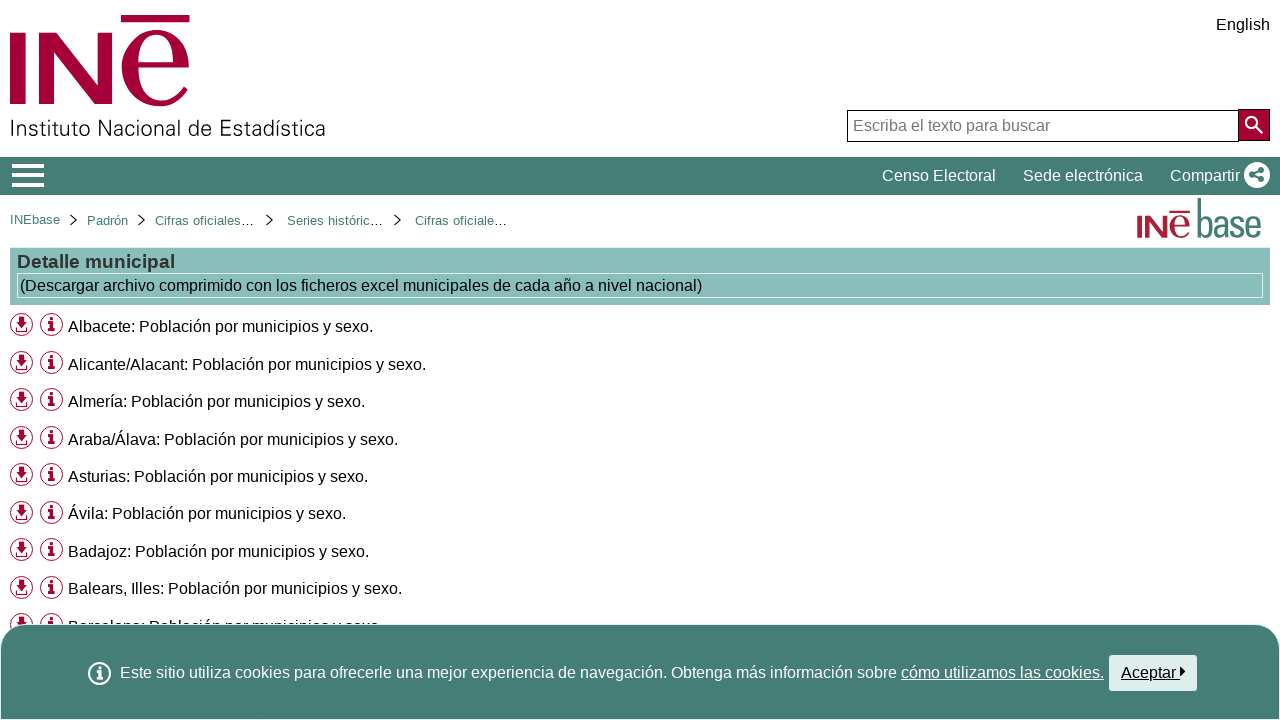

Closed the download format popup
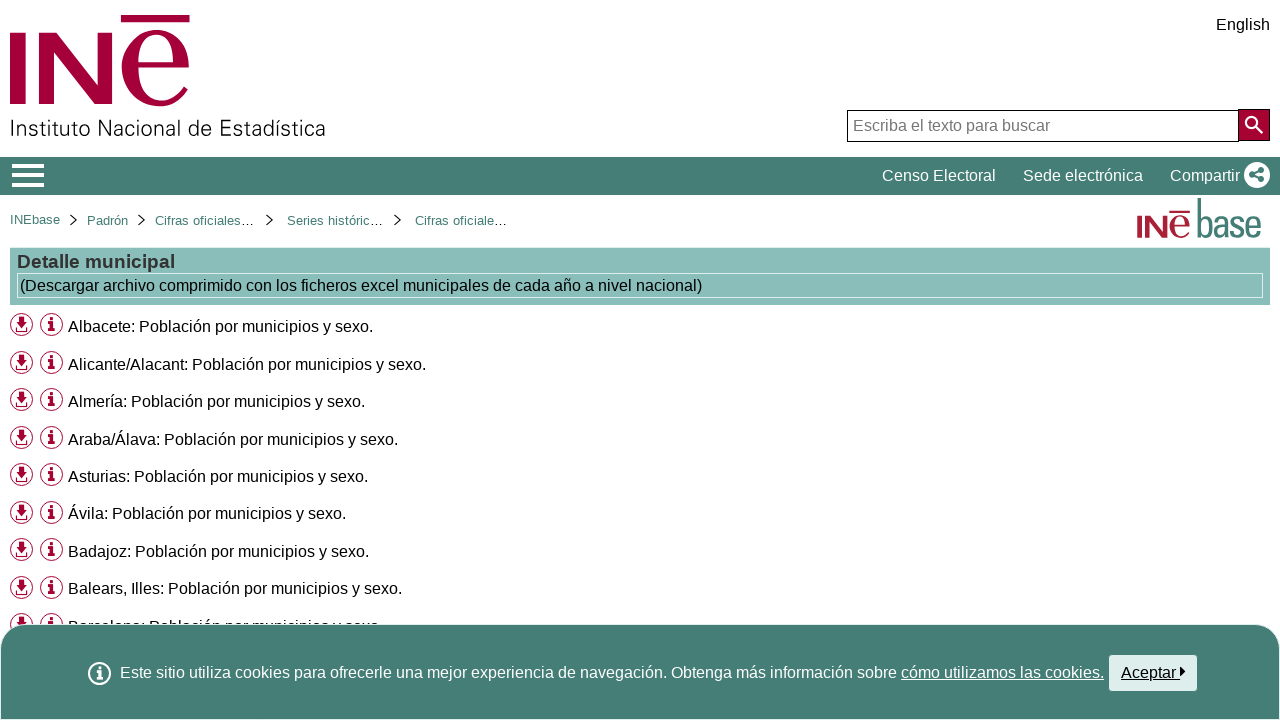

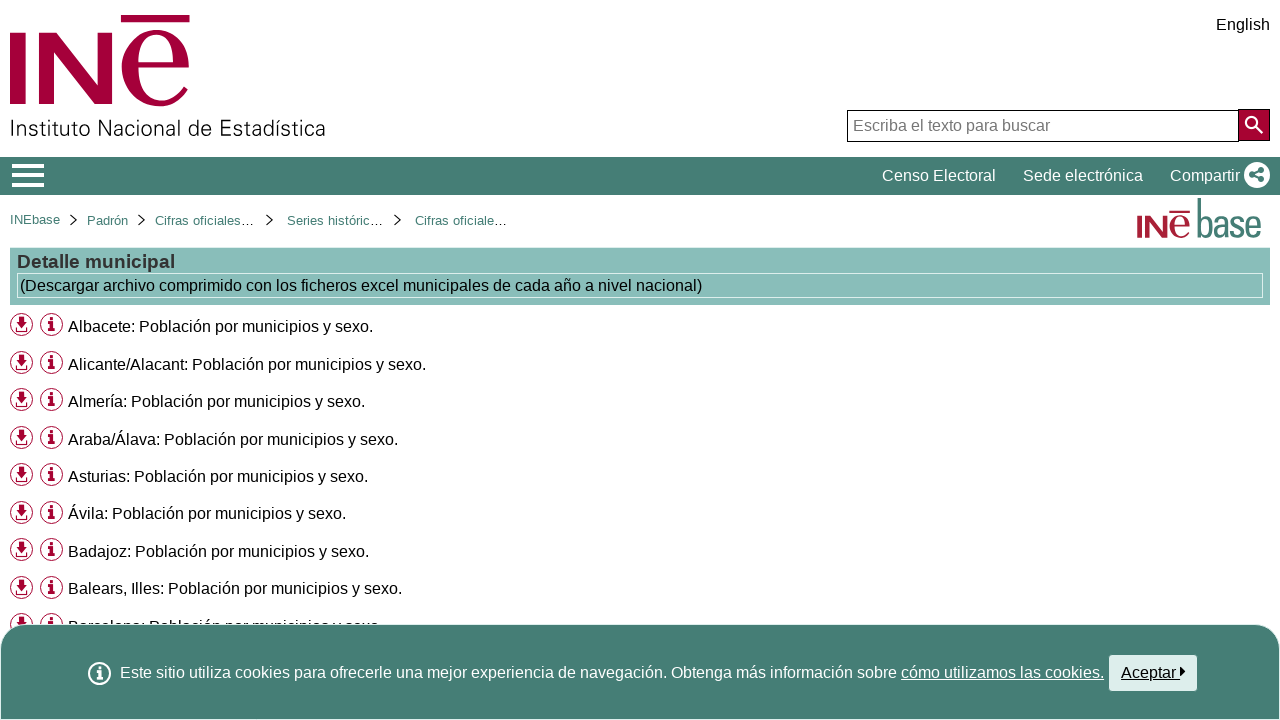